Verifies that the first call-to-action button is displayed with correct text

Starting URL: https://famcare.app

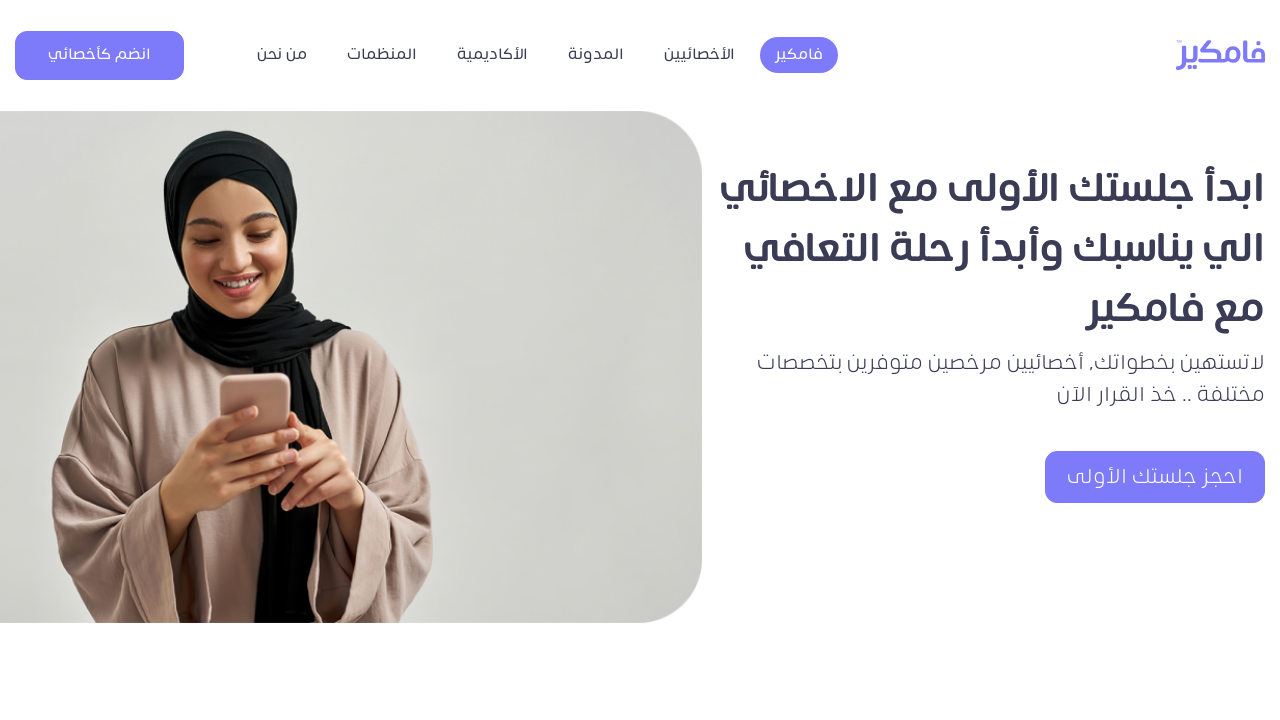

Navigated to https://famcare.app
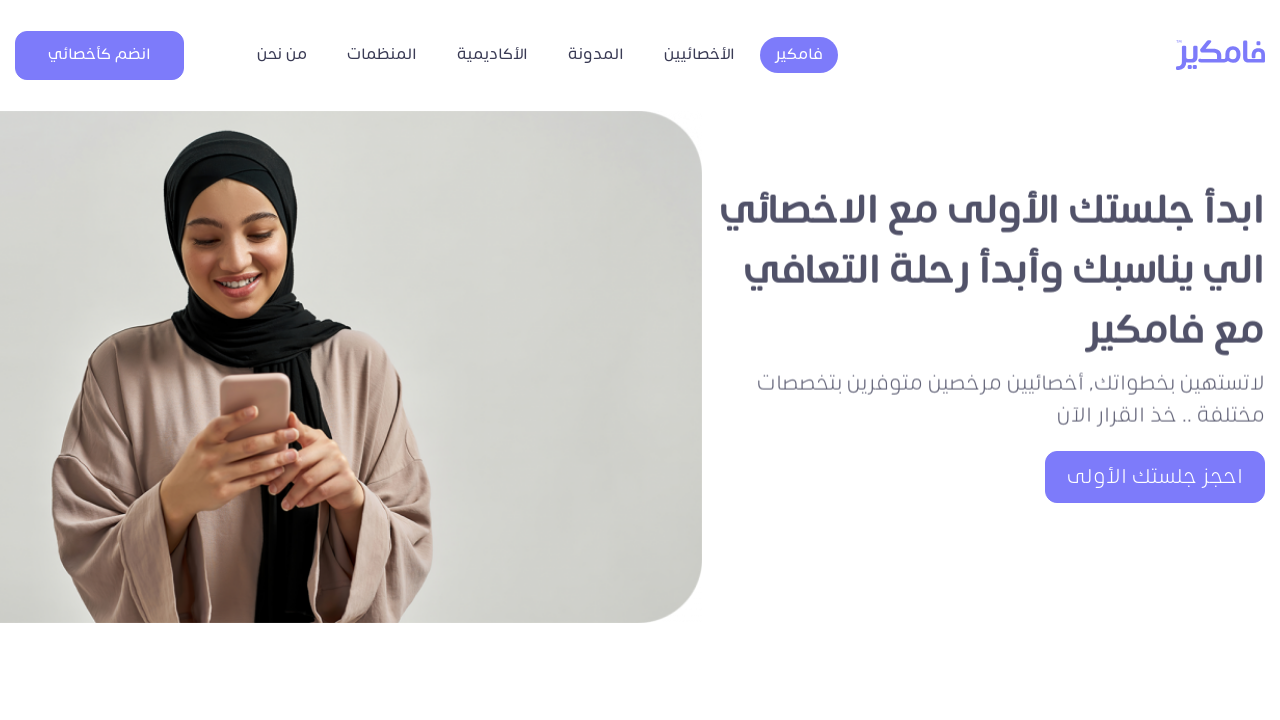

Located first call-to-action button element
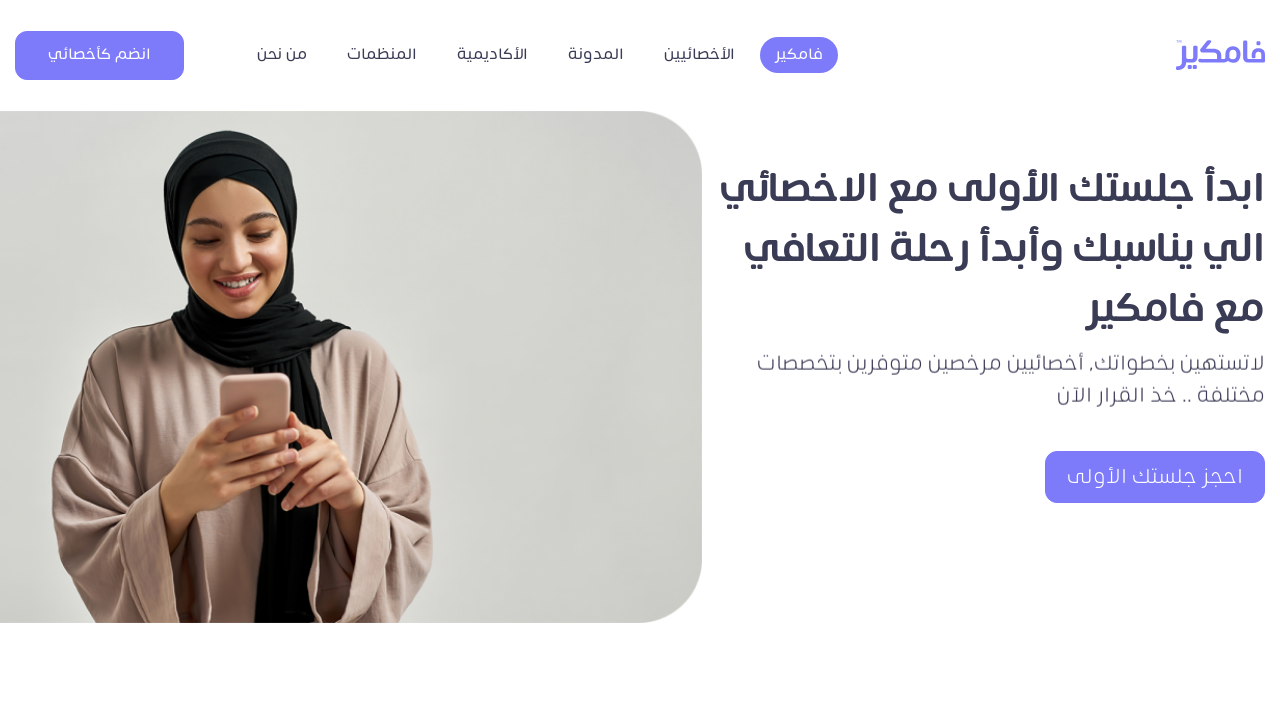

First call-to-action button is now visible
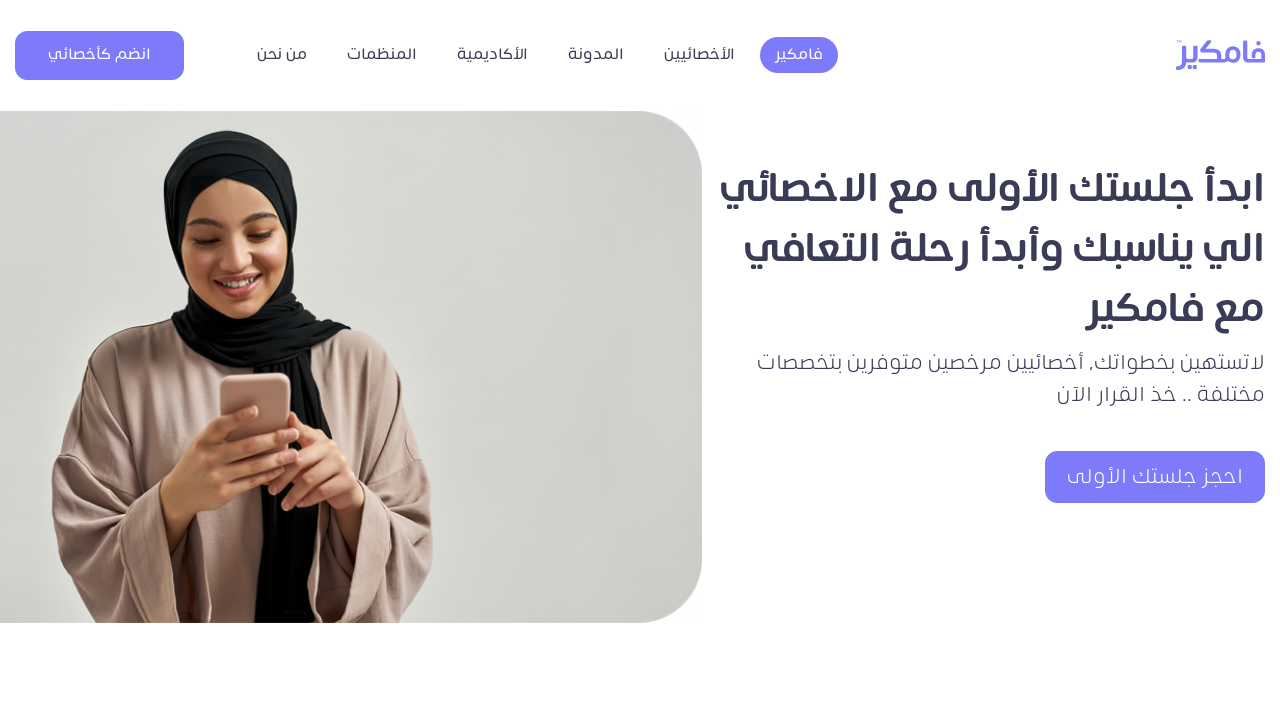

Verified first button displays correct text 'احجز جلستك الأولى'
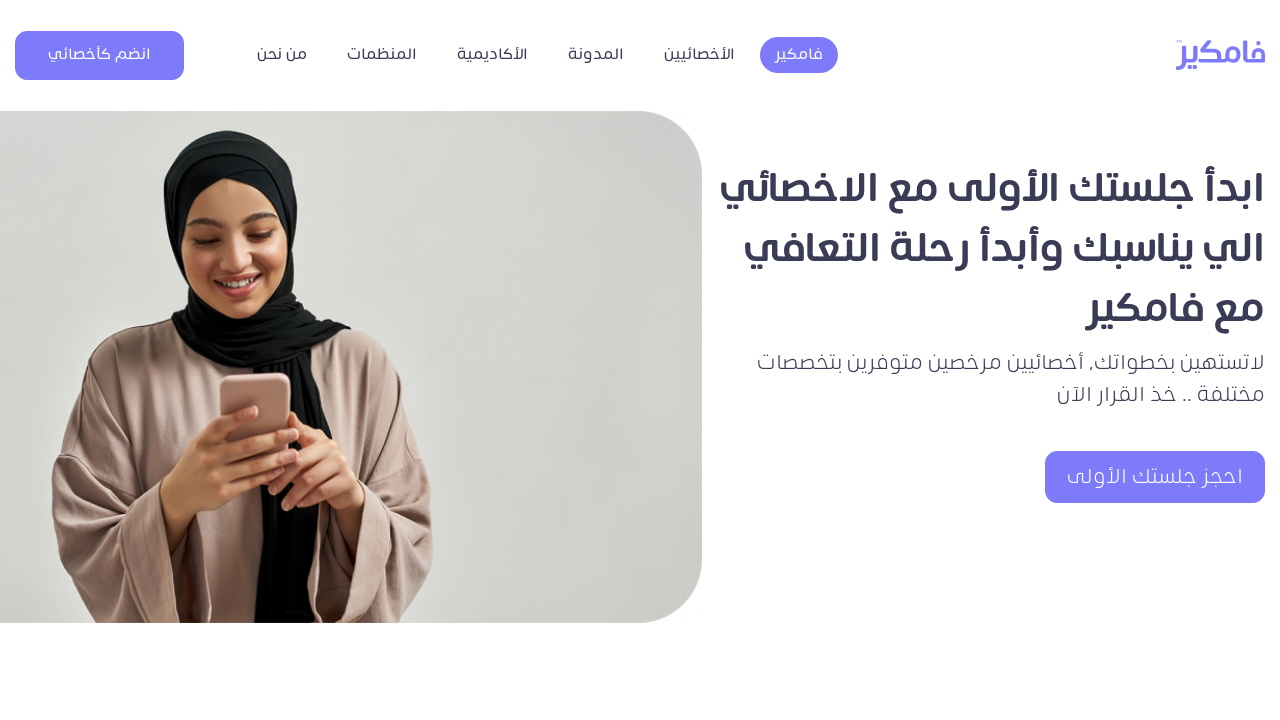

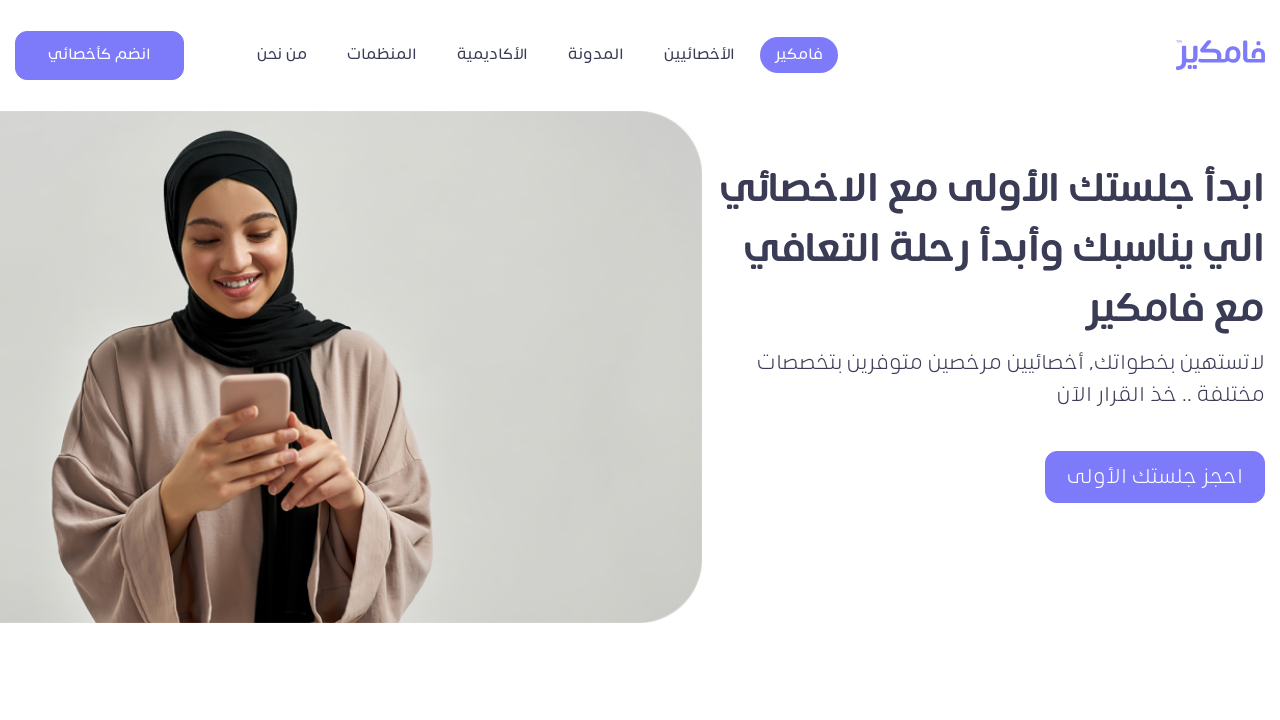